Tests senior citizen discount checkbox selection and verifies that selecting round trip enables the return date field on a flight booking form

Starting URL: https://www.rahulshettyacademy.com/dropdownsPractise/

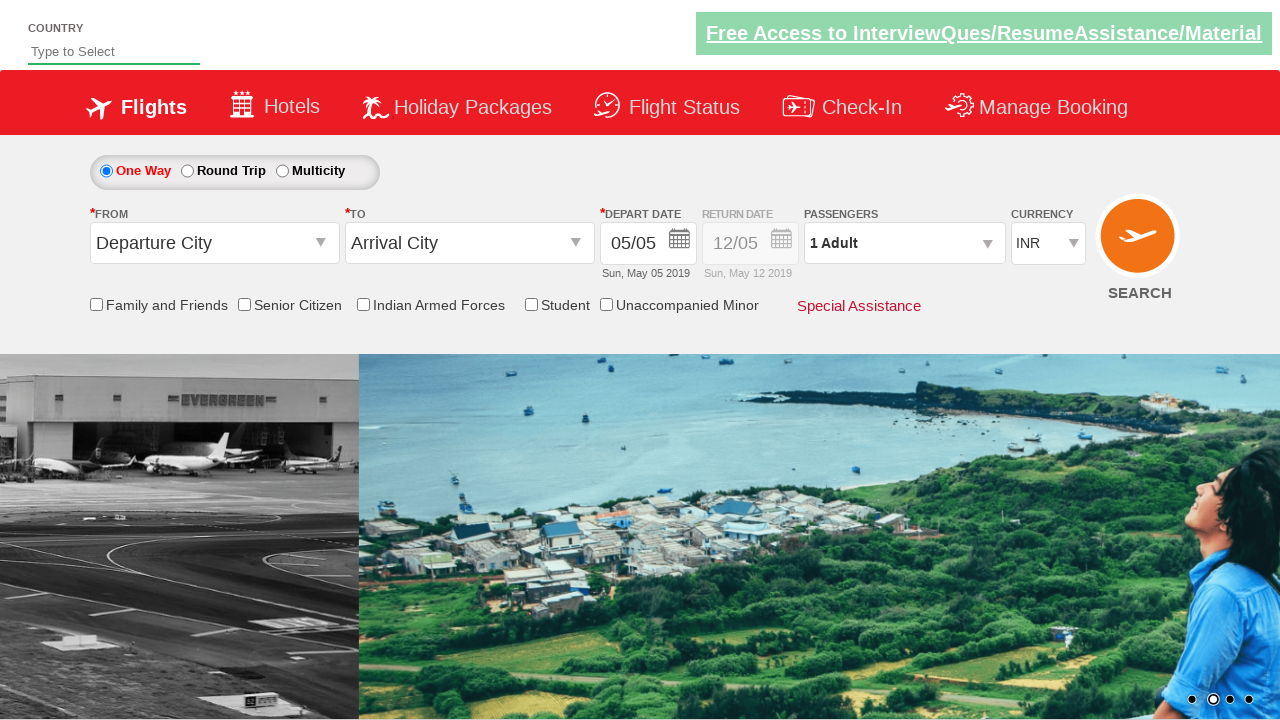

Clicked senior citizen discount checkbox at (244, 304) on input[id*='SeniorCitizenDiscount']
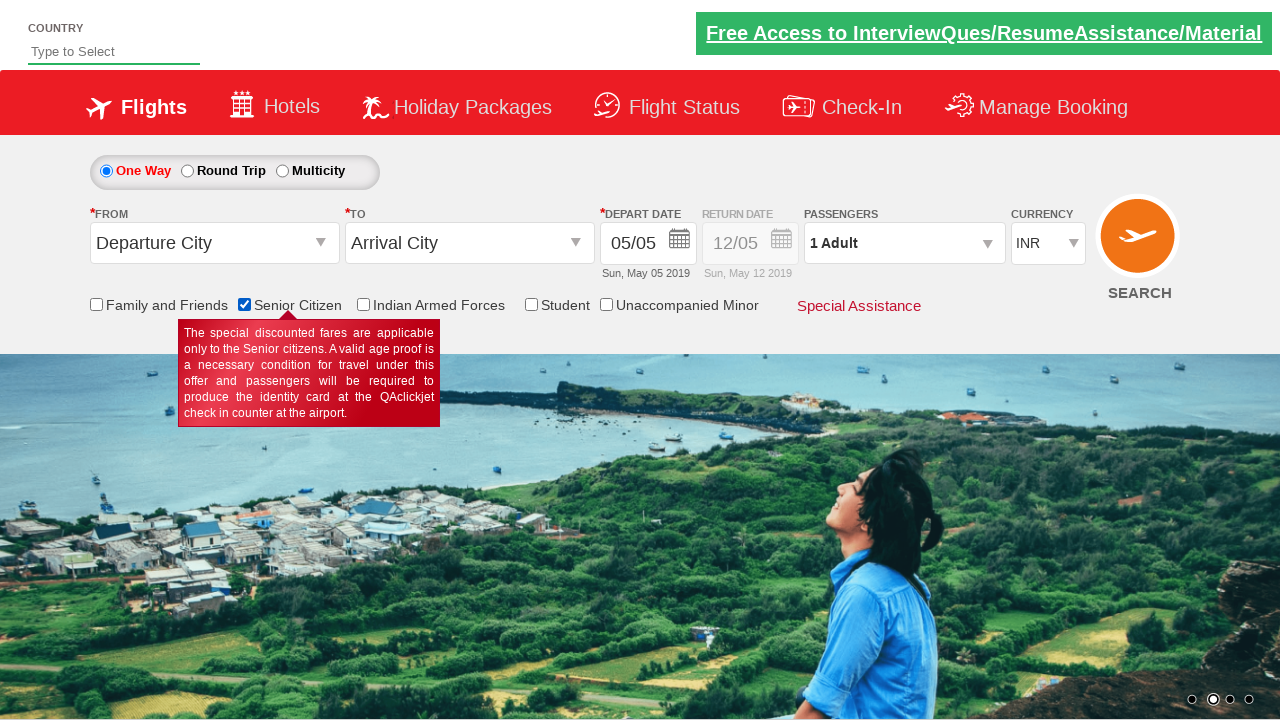

Verified senior citizen discount checkbox is selected
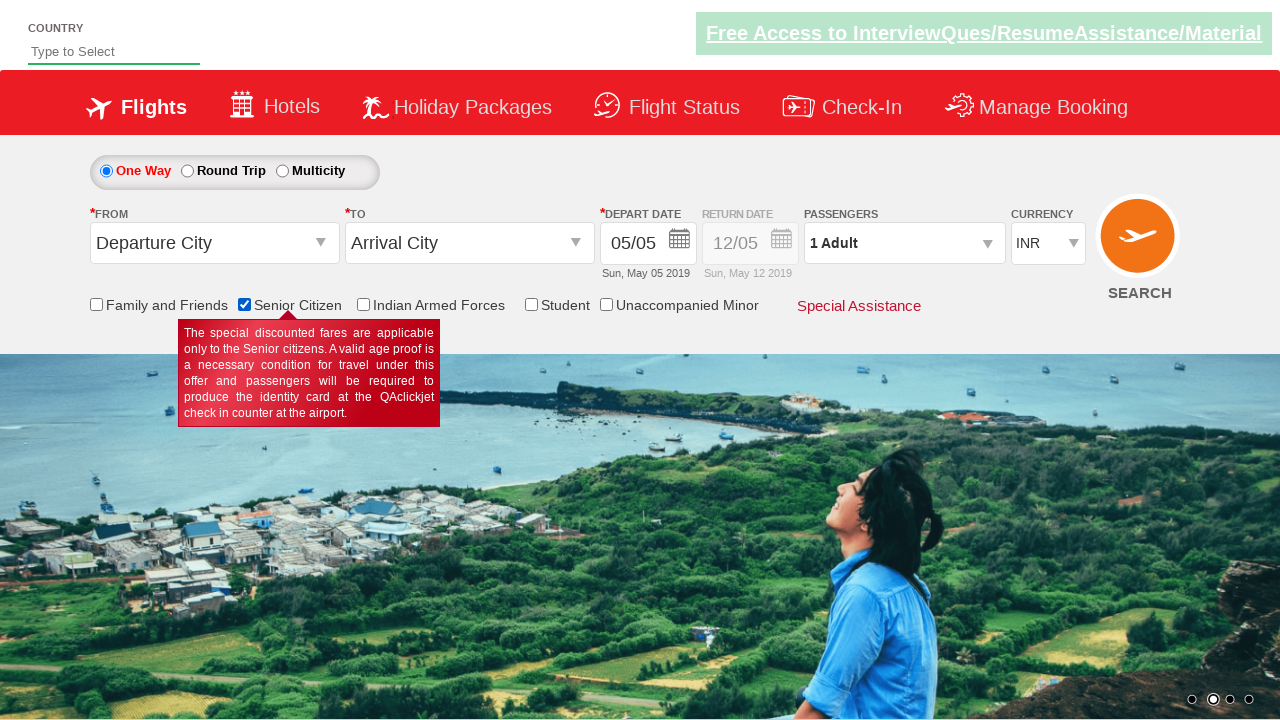

Retrieved initial style of return date div
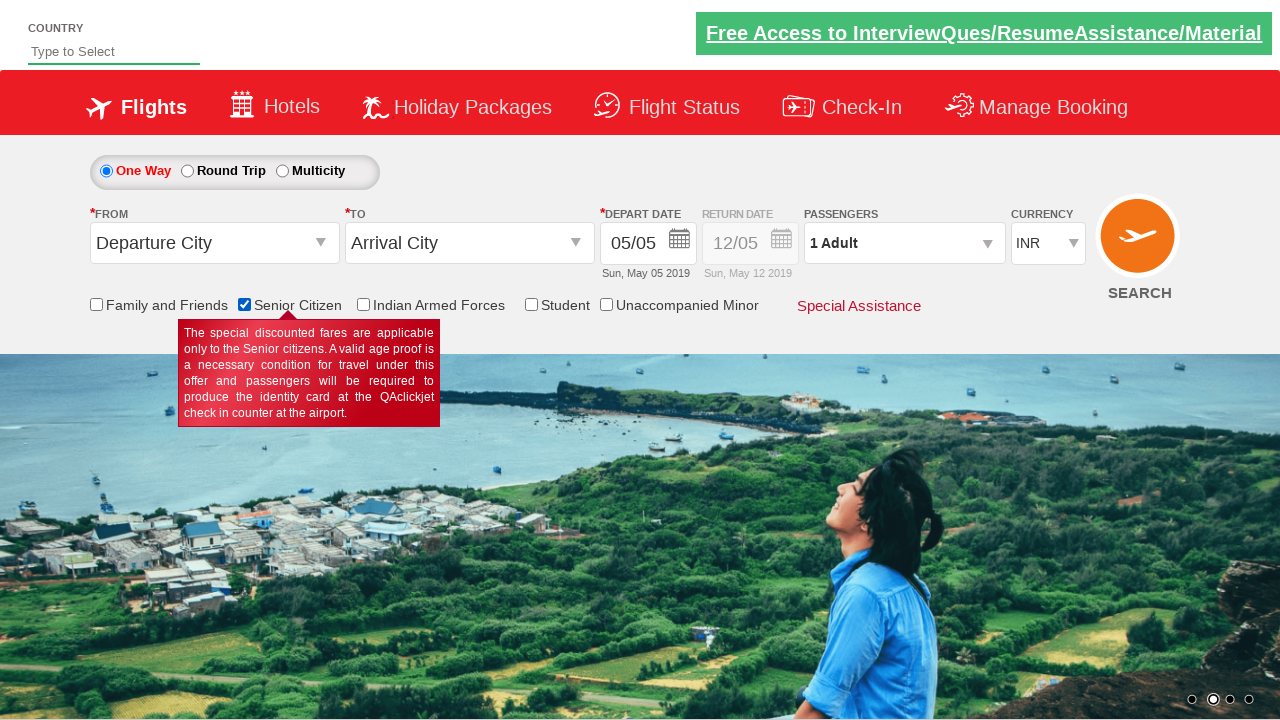

Clicked round trip radio button at (187, 171) on #ctl00_mainContent_rbtnl_Trip_1
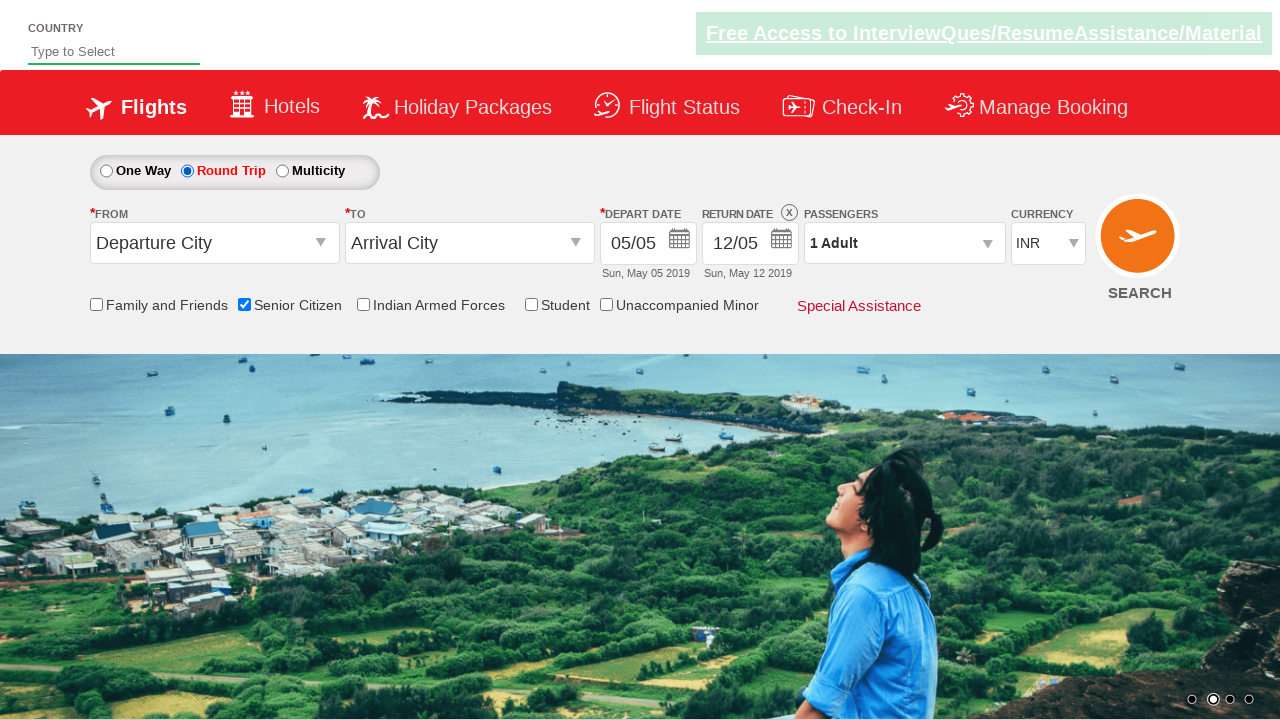

Retrieved updated style of return date div
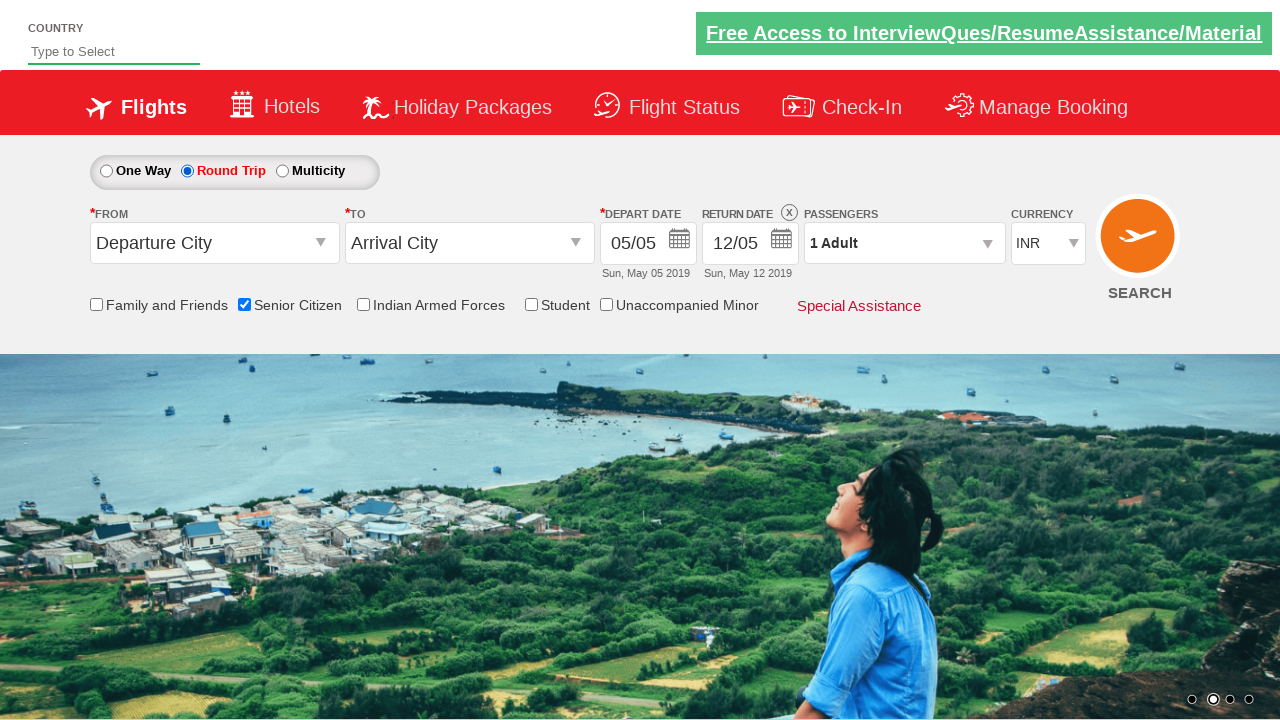

Verified return date field is enabled with opacity of 1
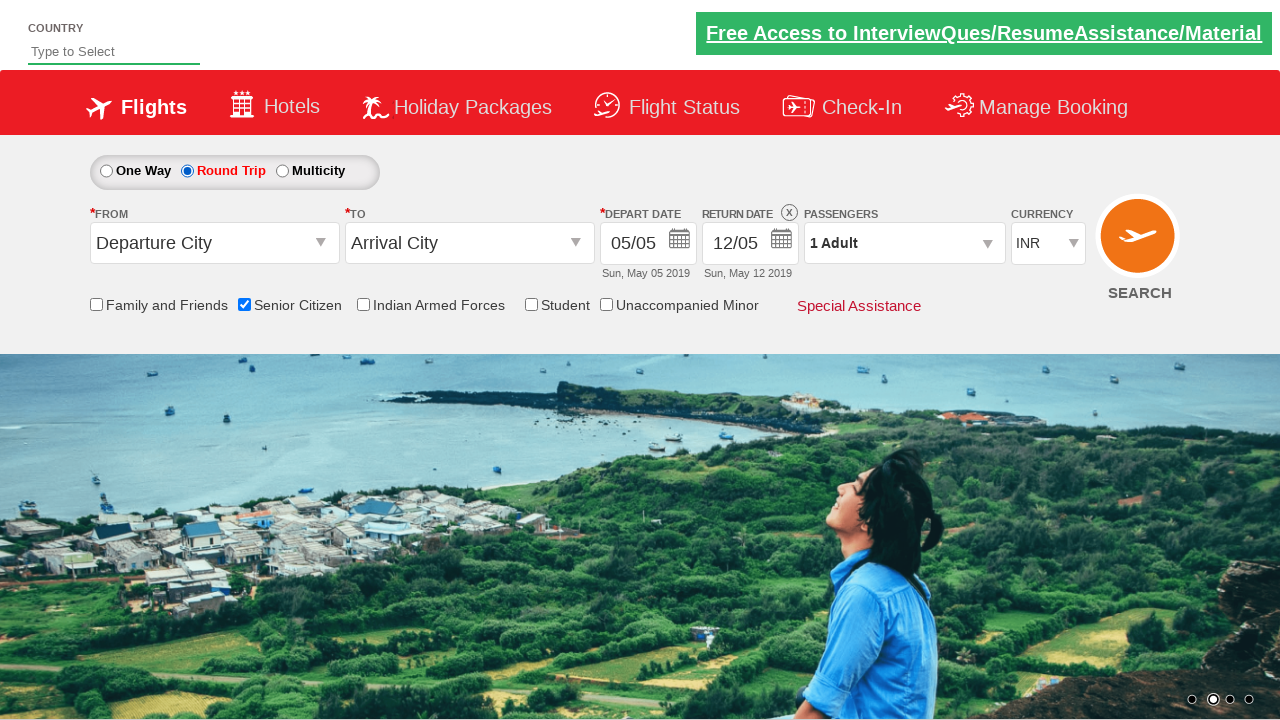

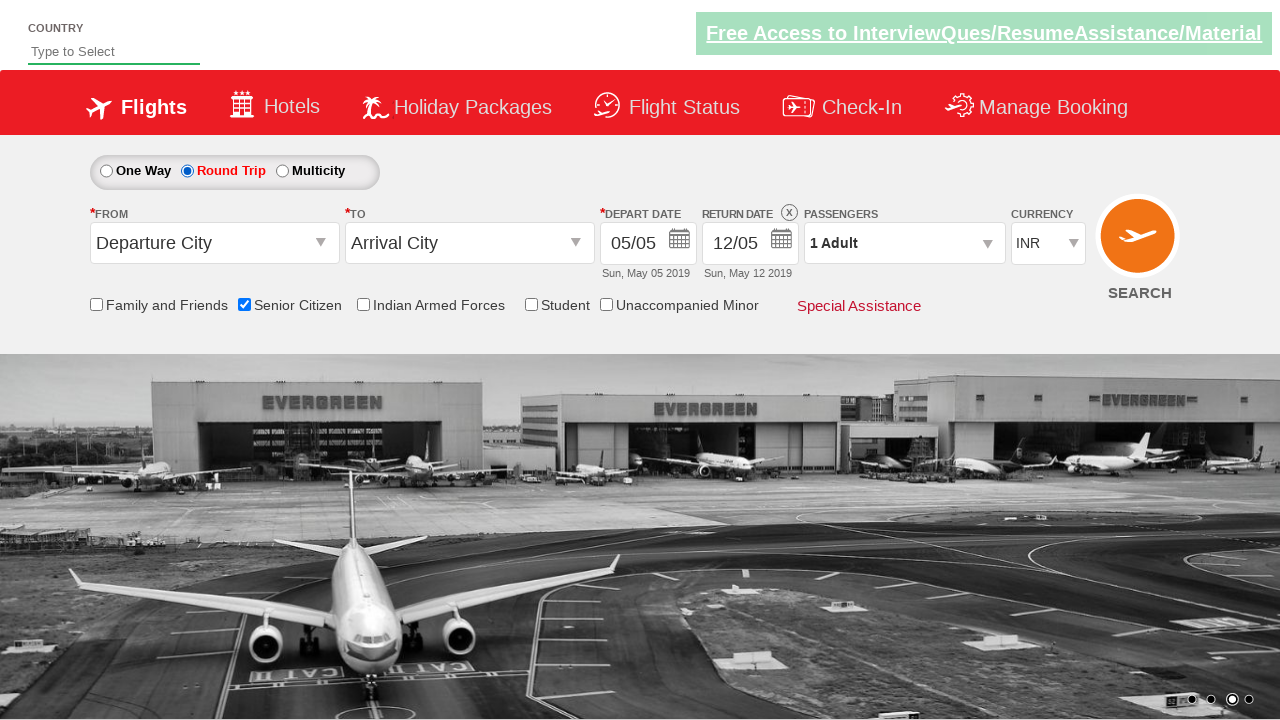